Tests multiple windows functionality by clicking a link to open the windows page, verifying the title, clicking to open a new window, then switching to the new window and validating its title.

Starting URL: https://loopcamp.vercel.app/

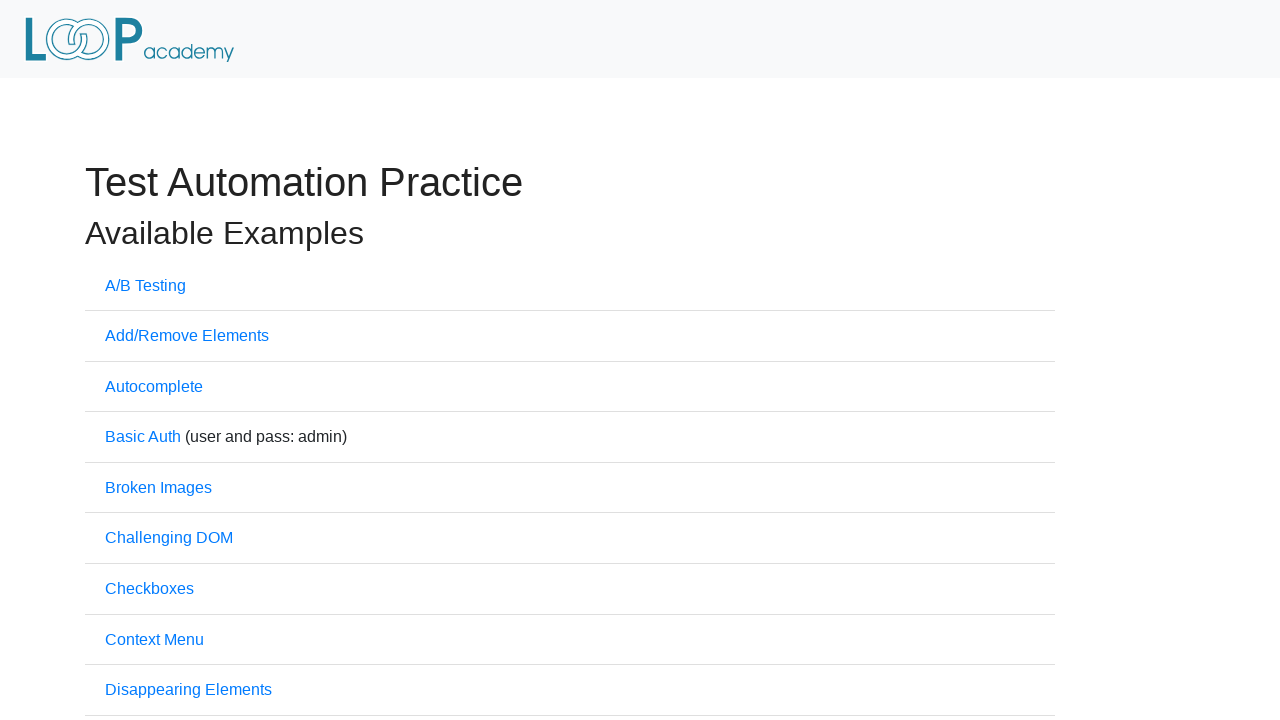

Clicked on 'Multiple Windows' link to navigate to windows page at (168, 360) on a[href='windows.html']
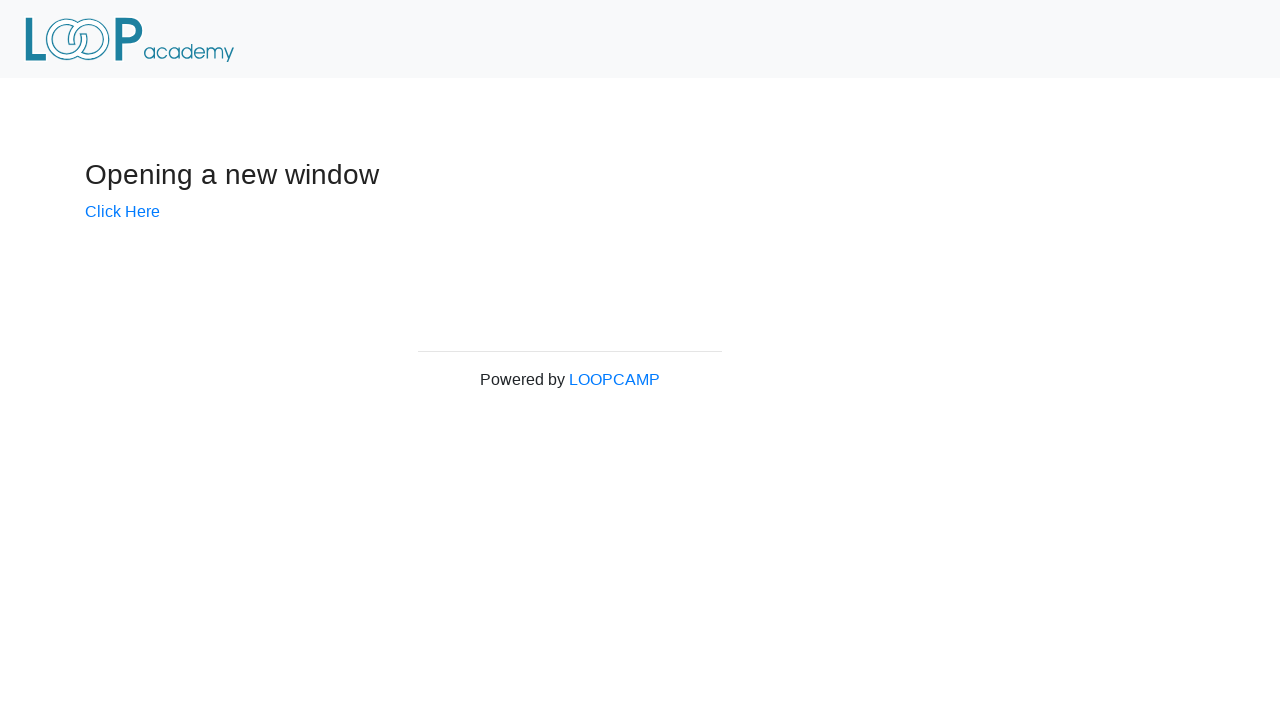

Verified 'Powered by Loopcamp' element is visible
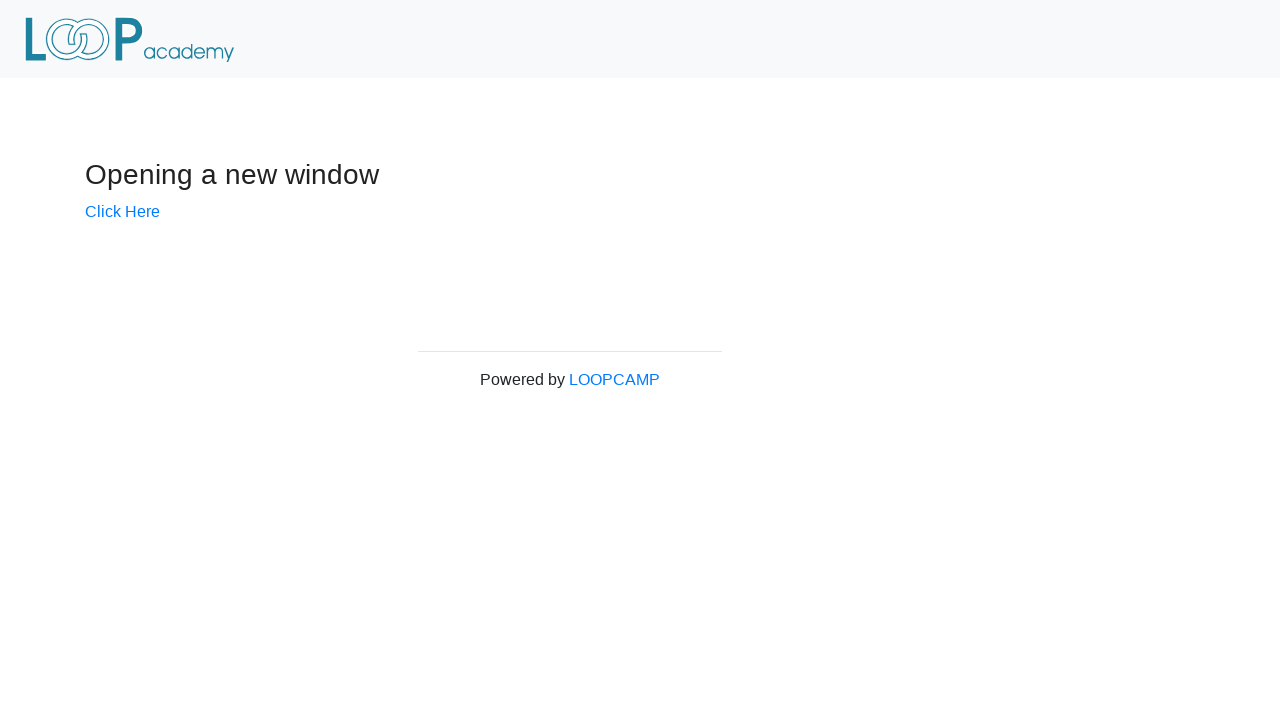

Verified page title is 'Windows'
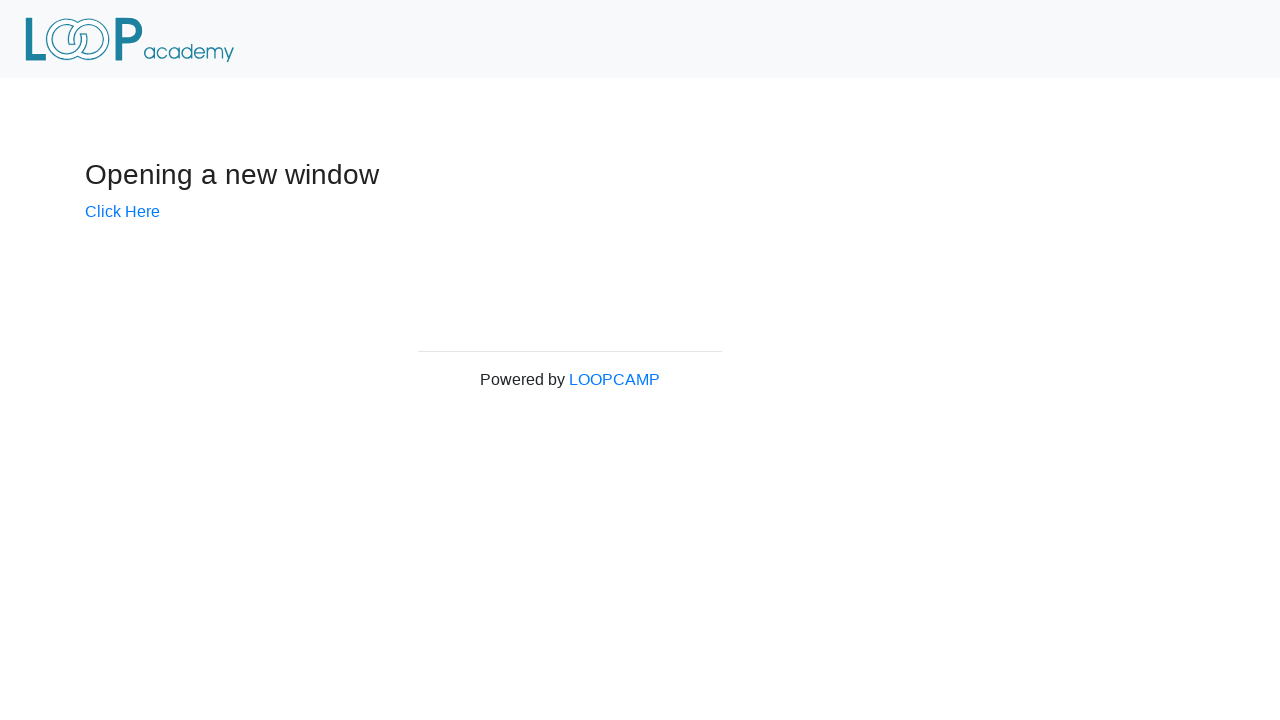

Clicked 'Click Here' link to open new window at (122, 211) on a:has-text('Click Here')
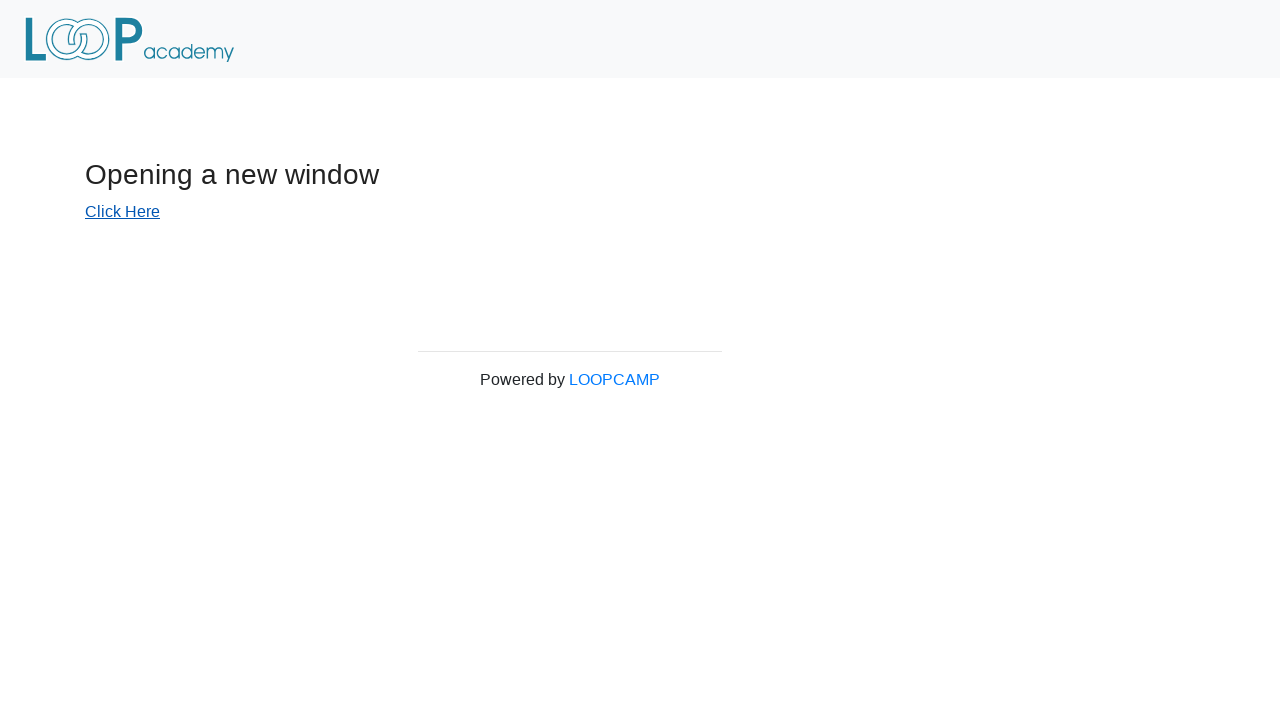

Switched to new window and waited for page to load
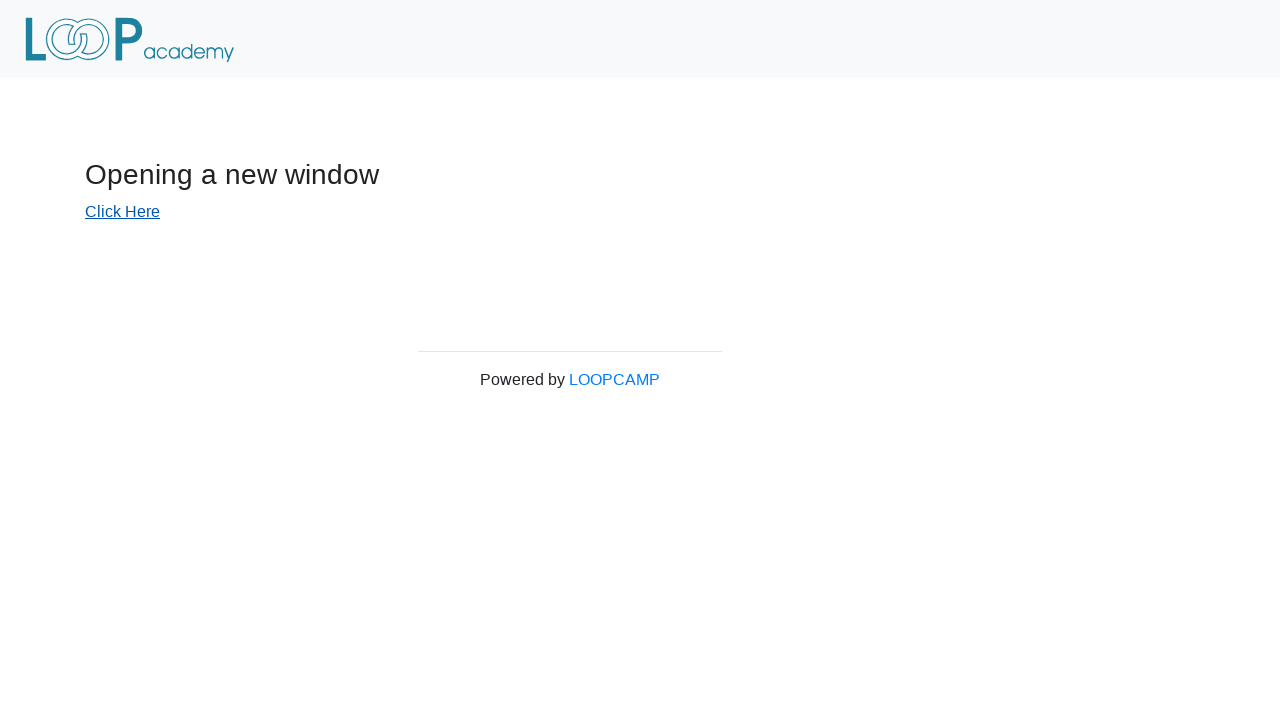

Verified new window title: New Window
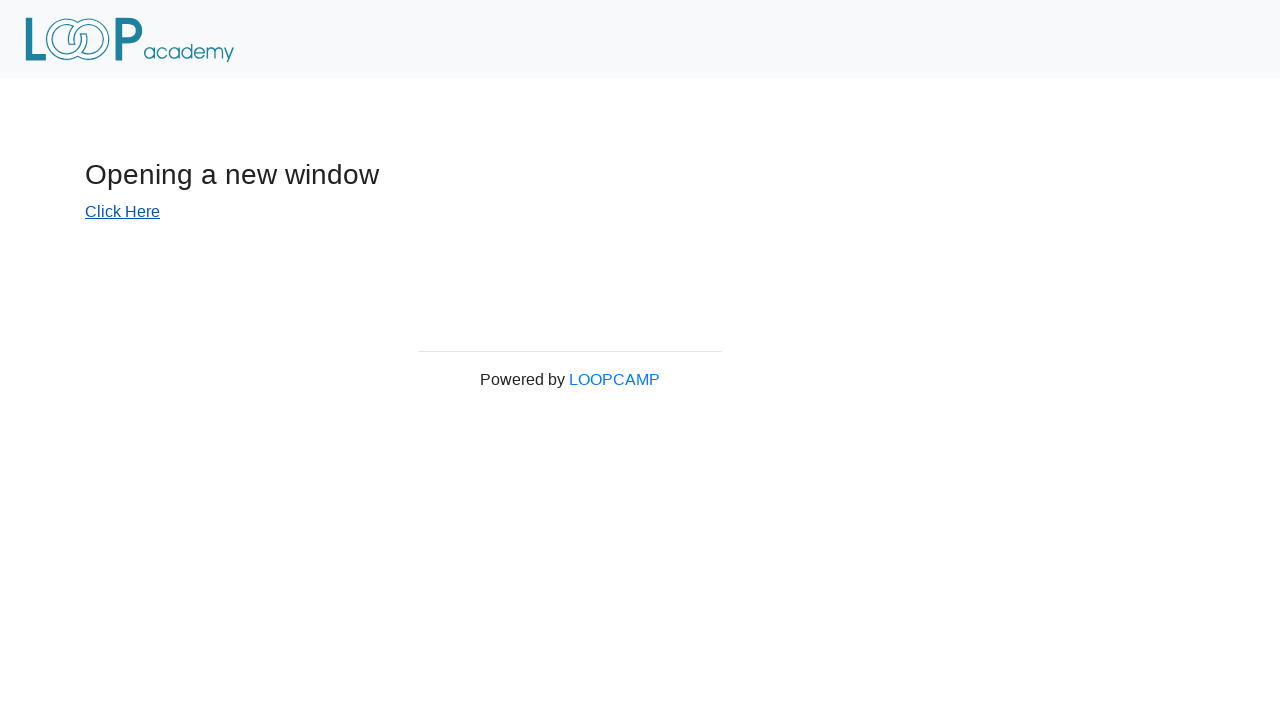

Verified new window has different title than 'Windows'
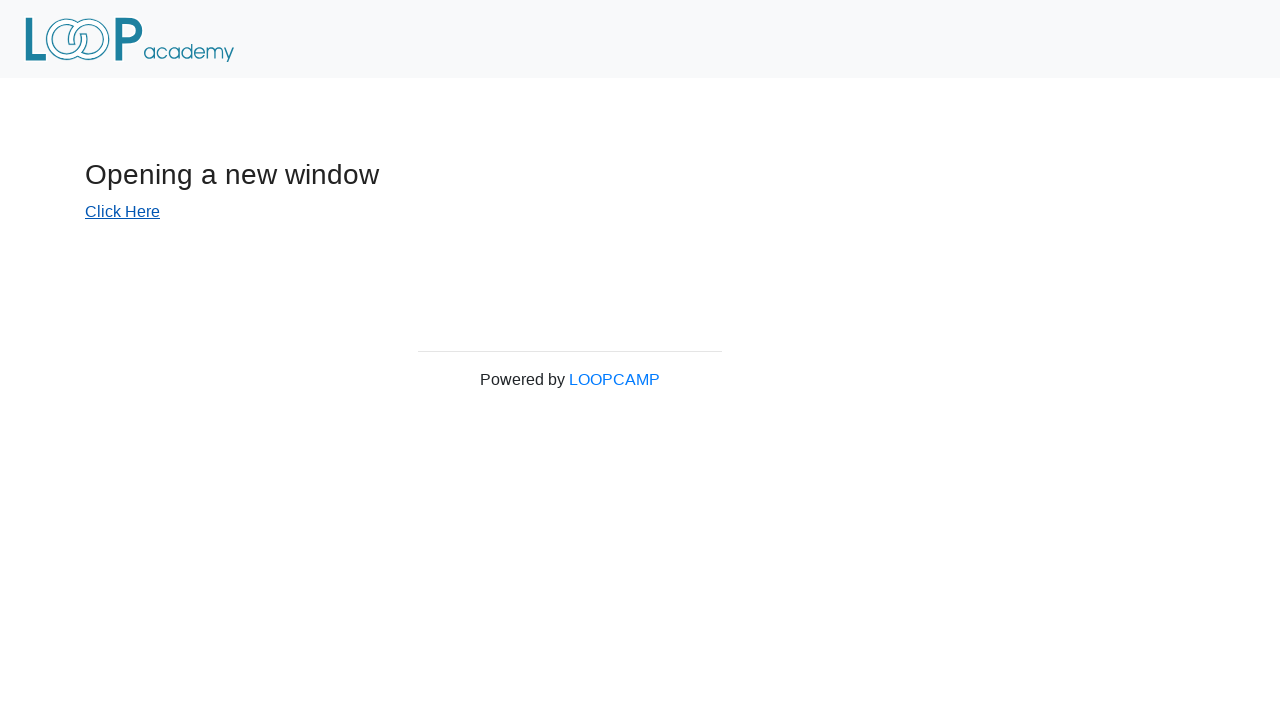

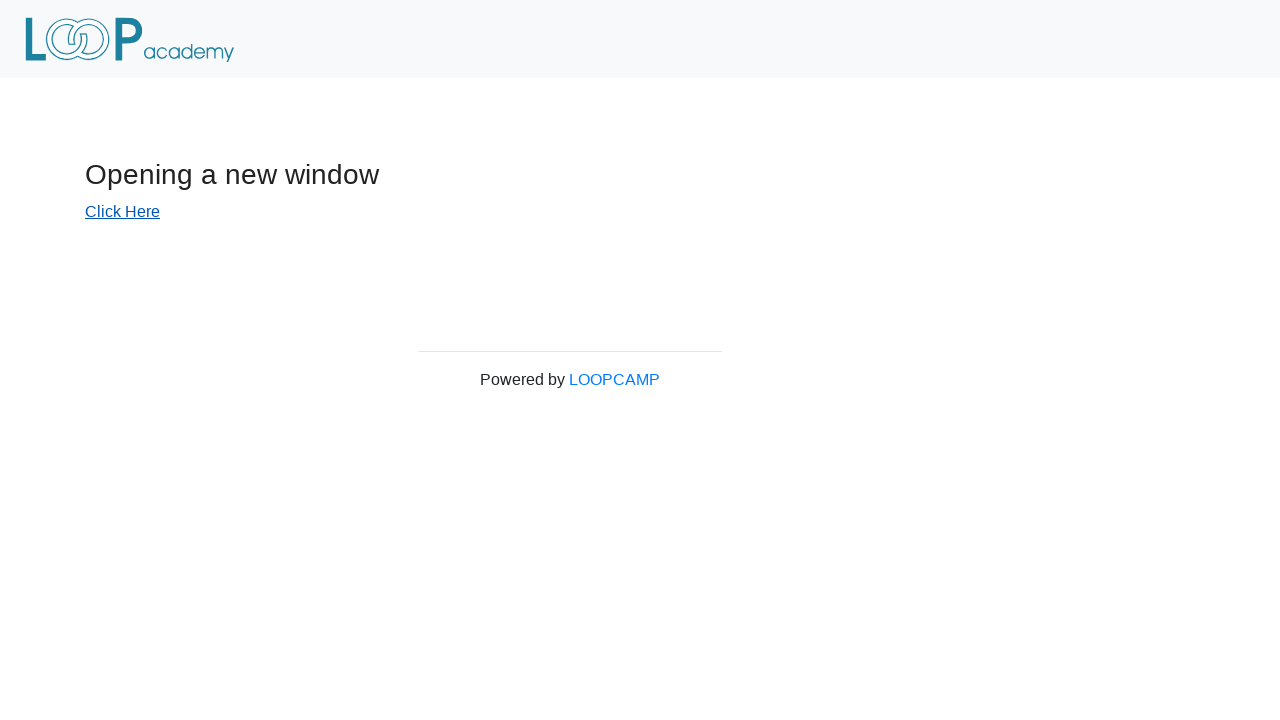